Navigates to a dynamic table page and verifies that table elements (item names and prices) are loaded and visible.

Starting URL: https://demoapps.qspiders.com/ui/table/dynamicTable

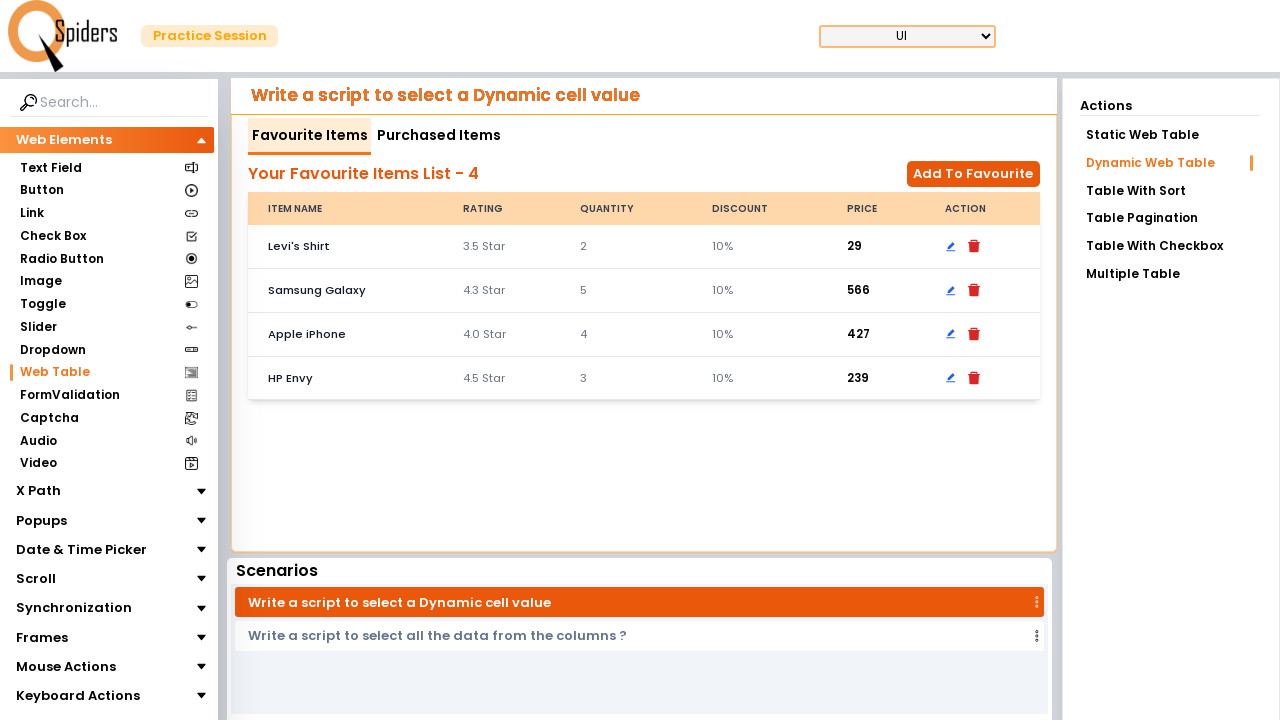

Navigated to dynamic table page
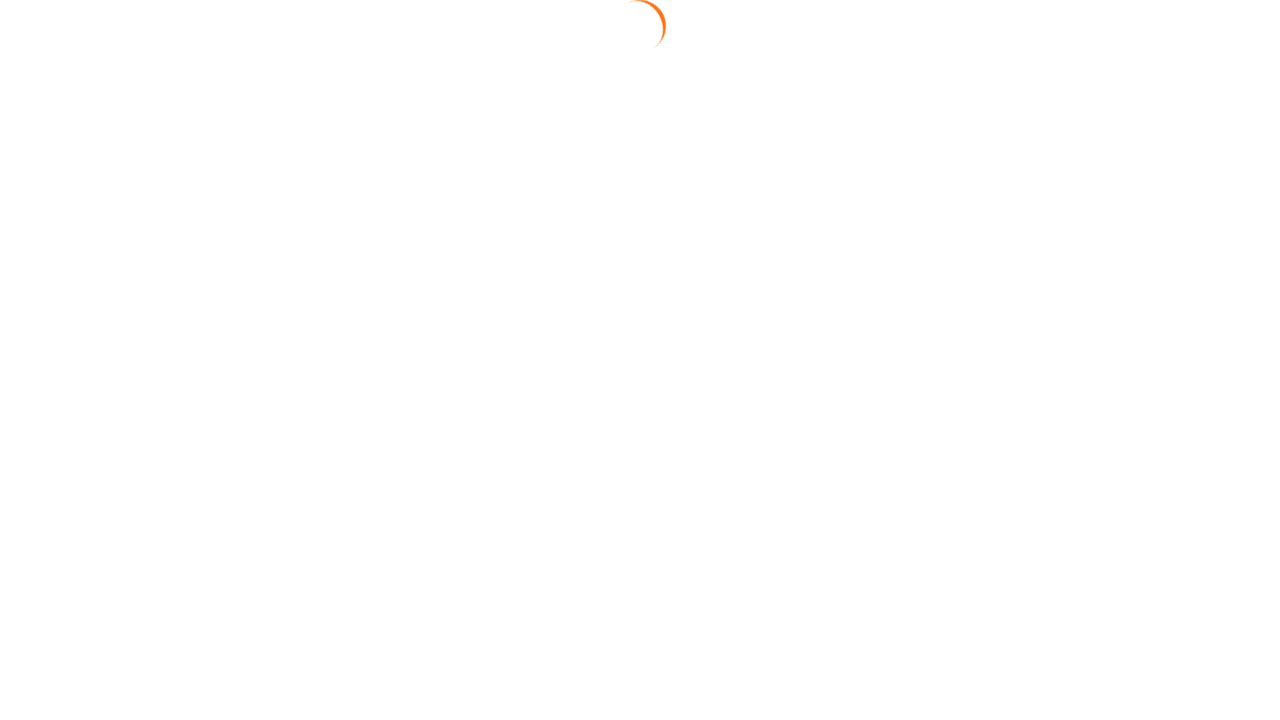

Table item names loaded and visible
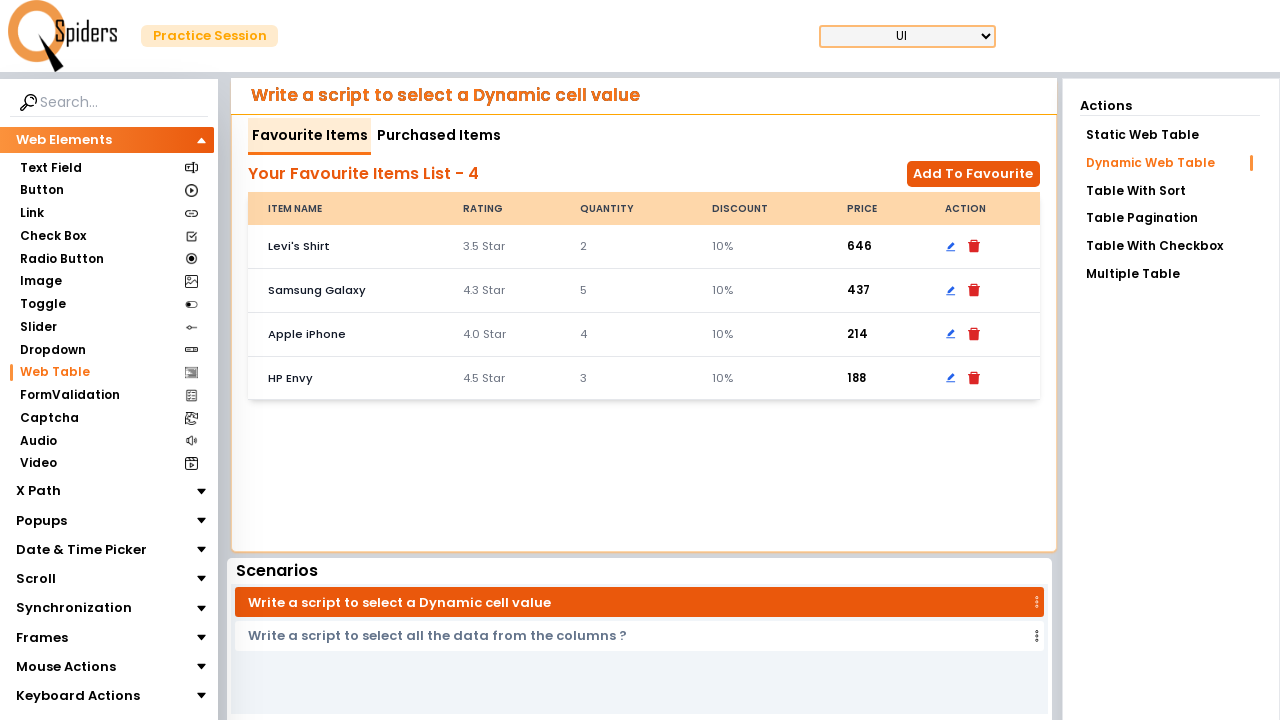

Table price column loaded and visible
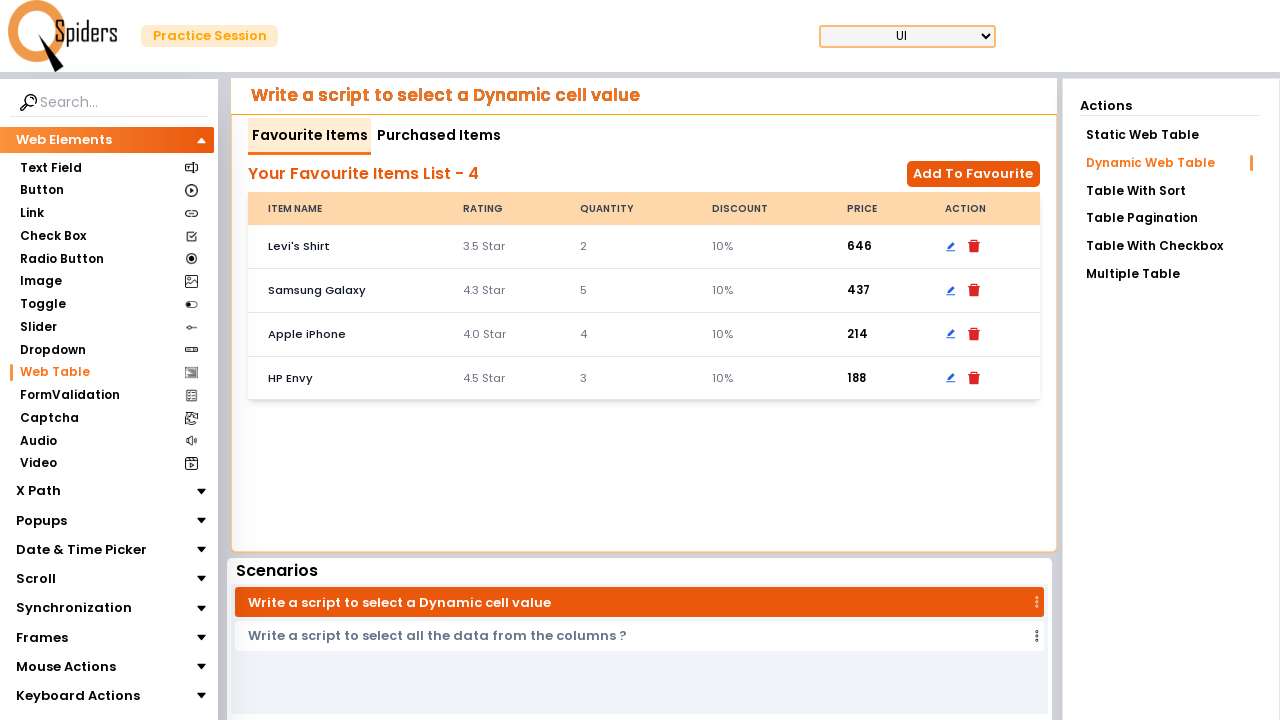

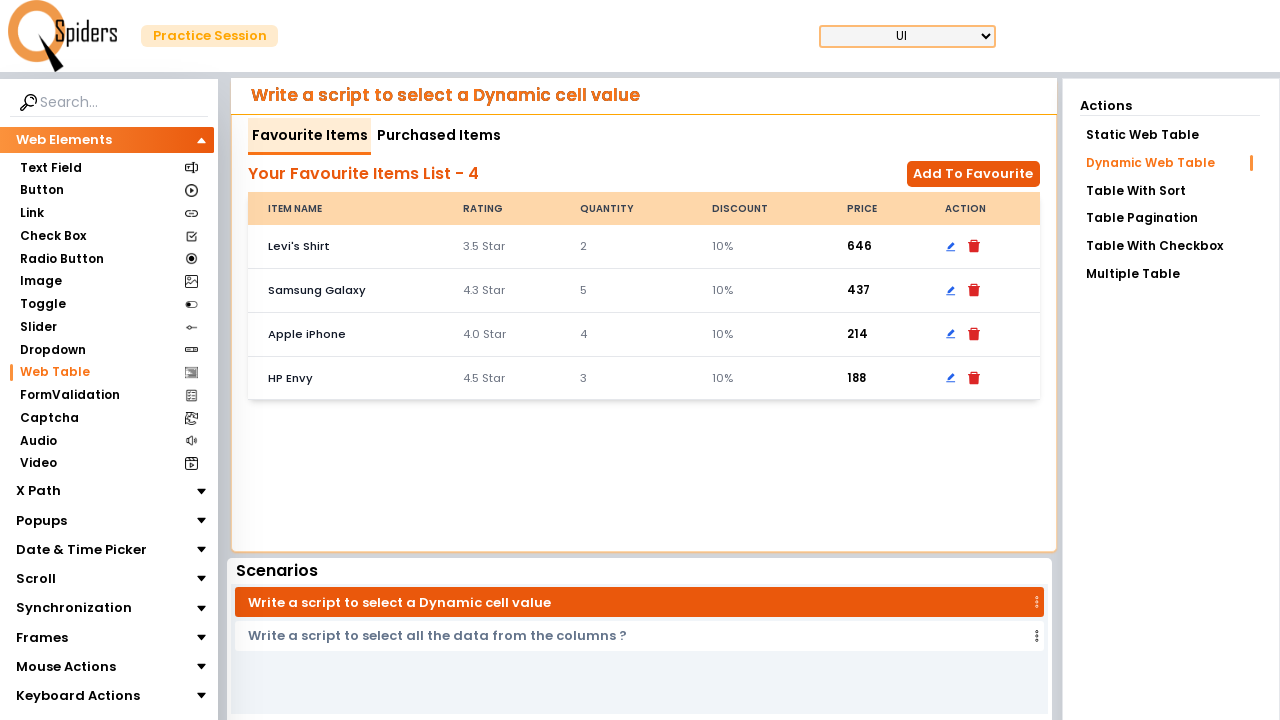